Tests handling a JavaScript confirmation dialog by clicking a button that triggers it, then dismissing it

Starting URL: https://ashokonmi3.github.io/Selenium.Pages/Practice_handling_Alerts.html

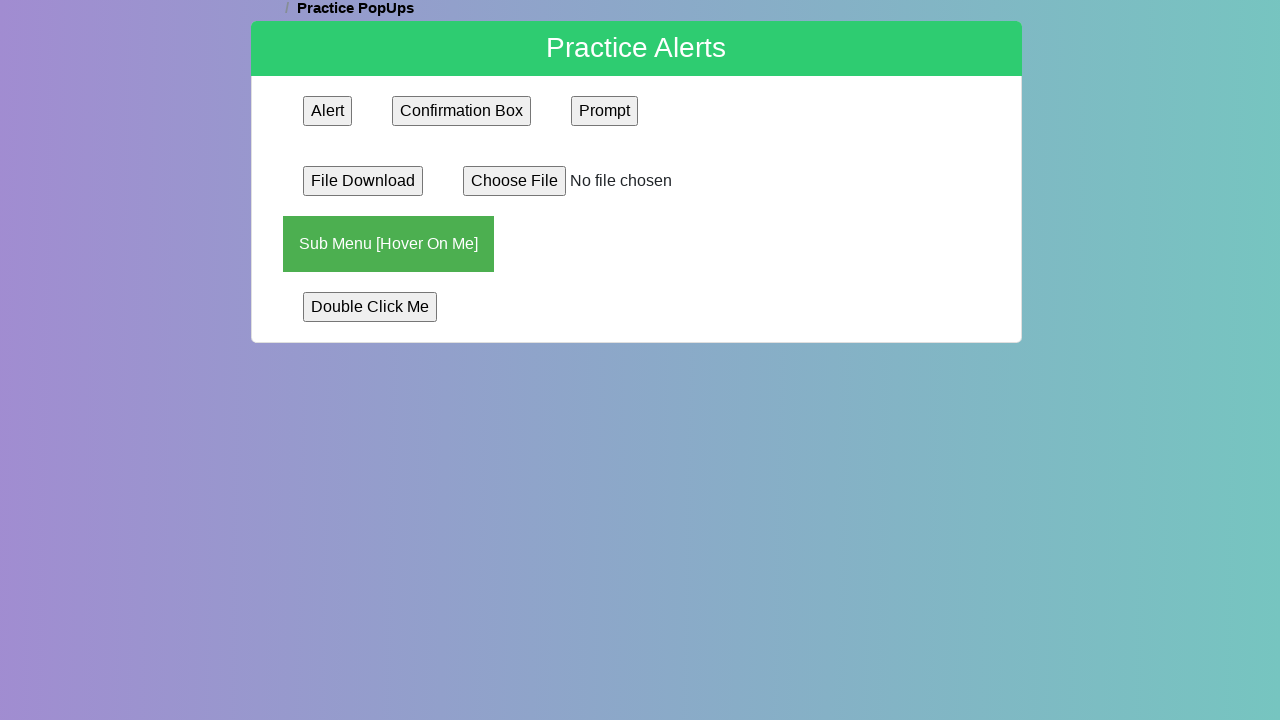

Set up dialog handler to dismiss confirmation dialogs
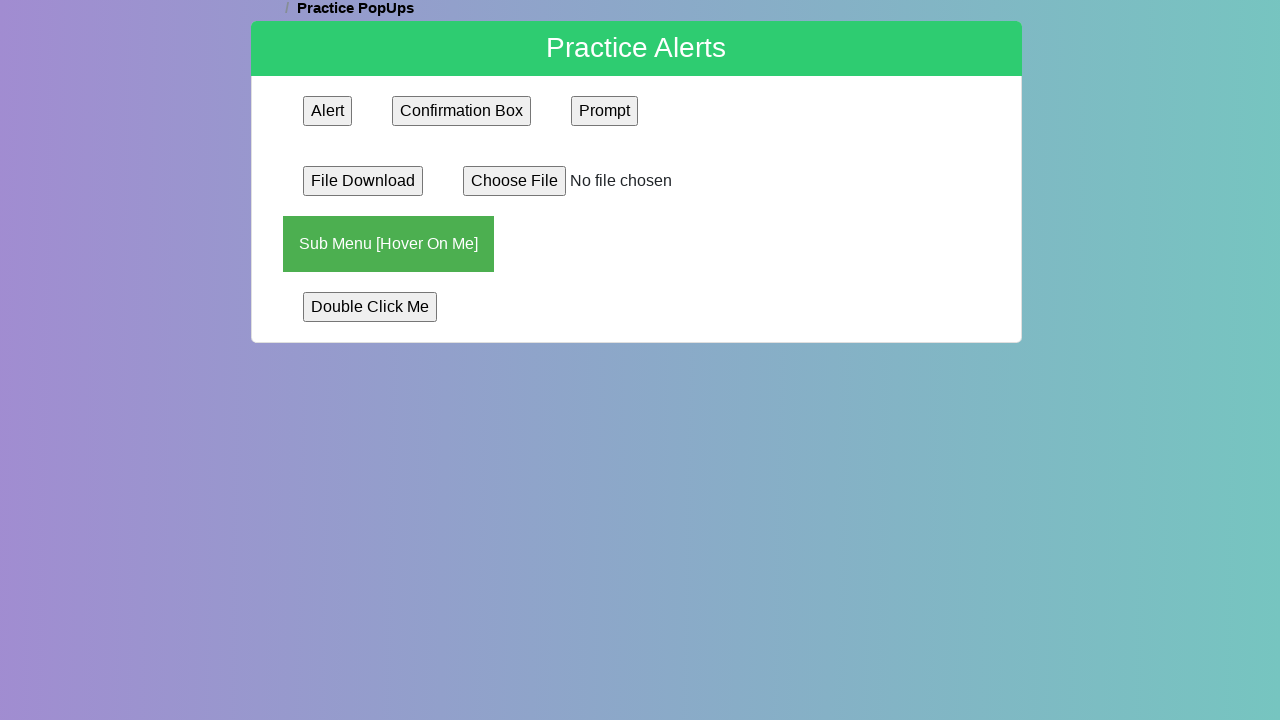

Clicked the confirmation button to trigger JavaScript confirmation dialog at (462, 111) on input[name='confirmation']
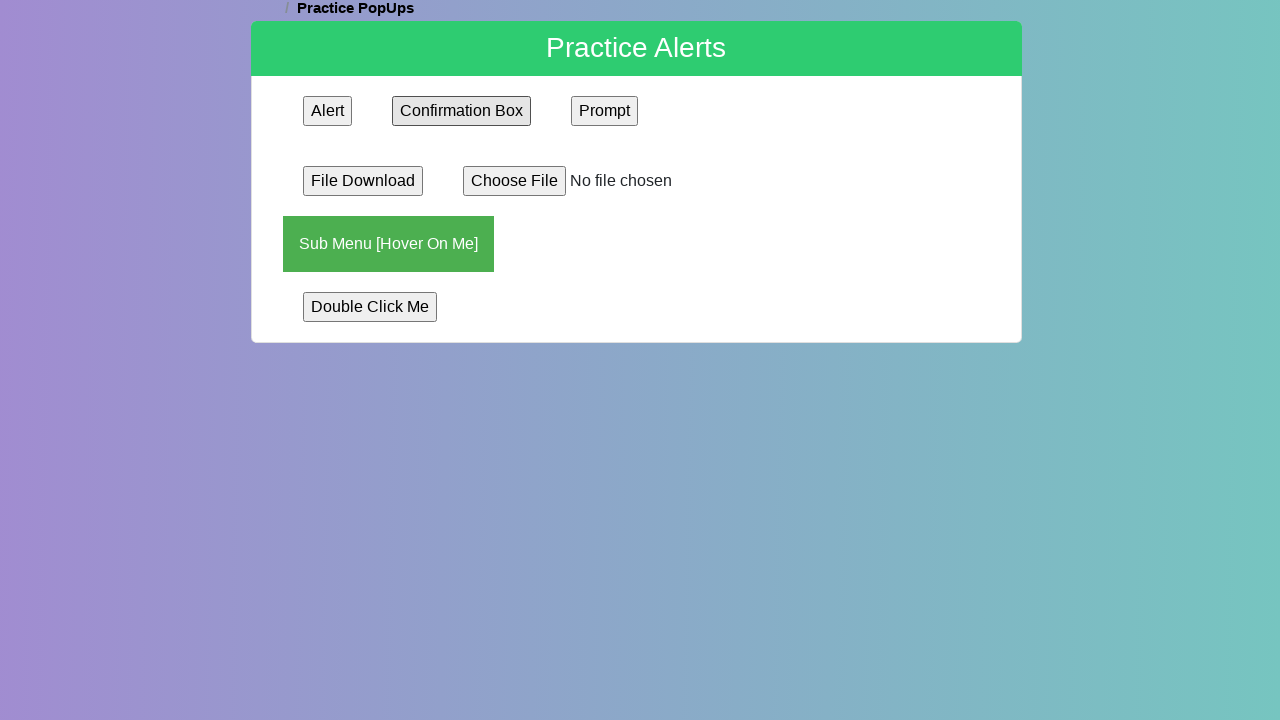

Waited for dialog to be dismissed and processed
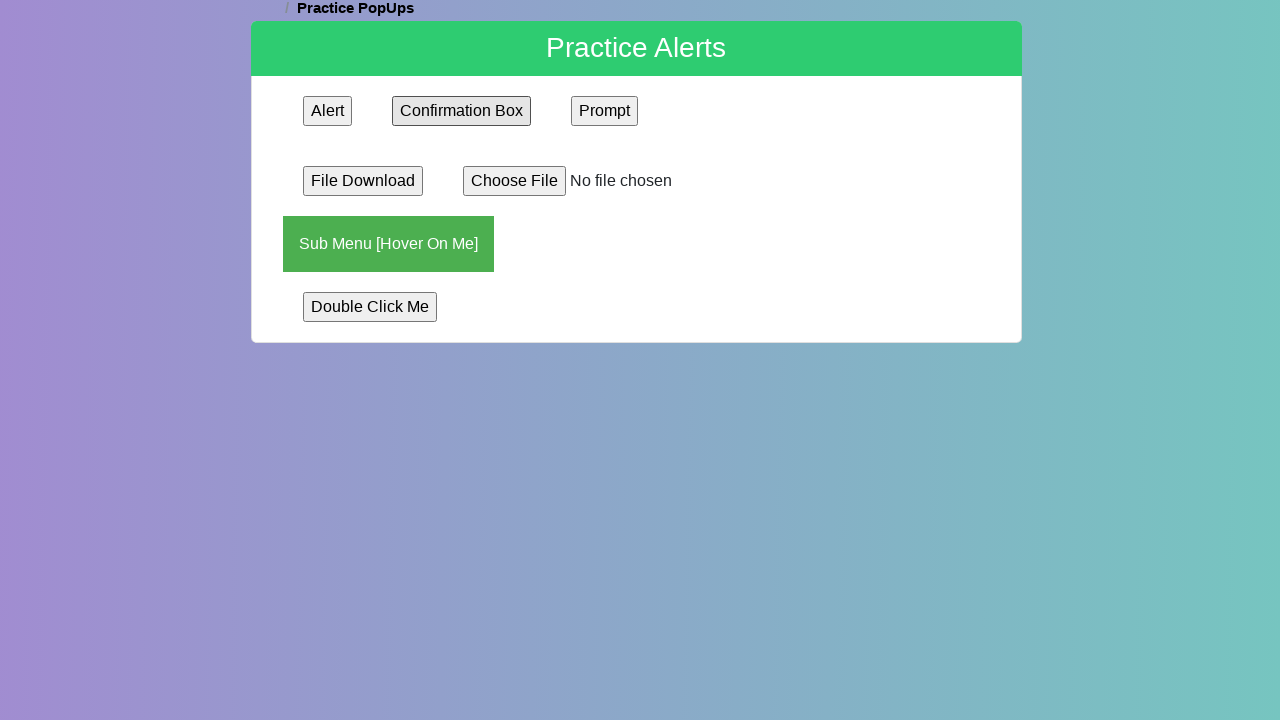

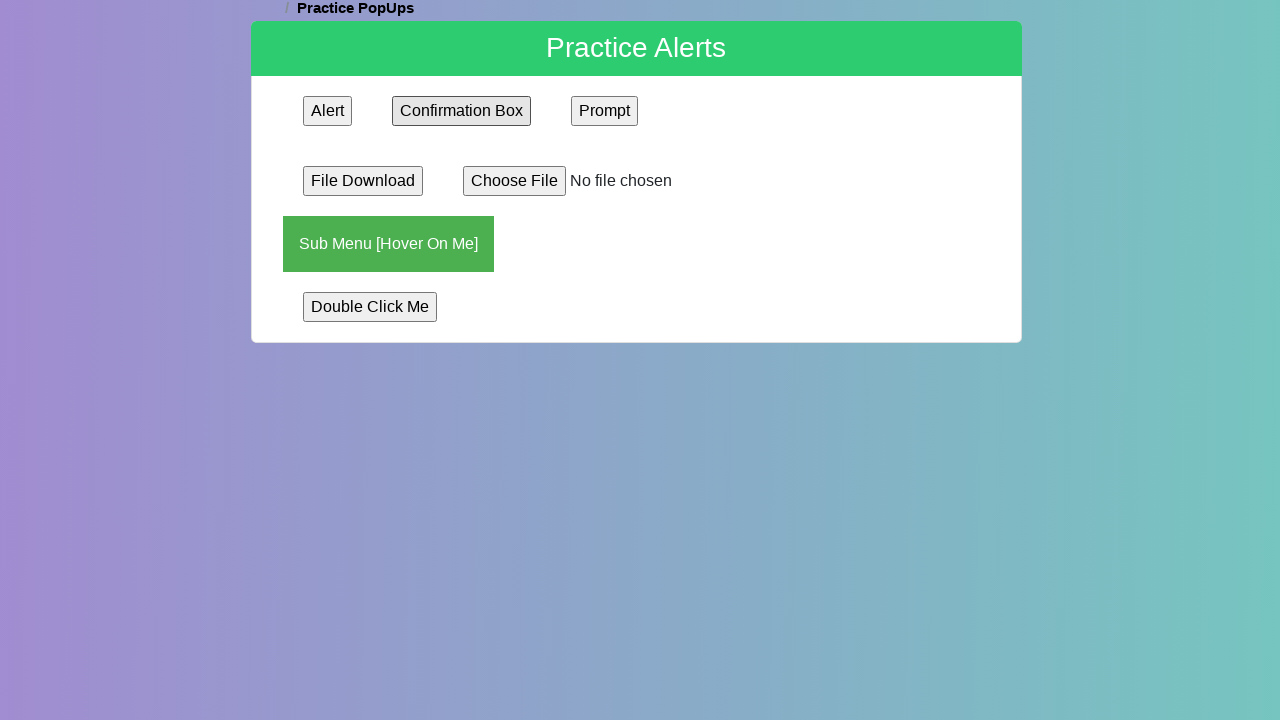